Tests XPath sibling and parent traversal by locating button elements in the header using following-sibling and parent axis navigation, and verifying their text content.

Starting URL: https://rahulshettyacademy.com/AutomationPractice/

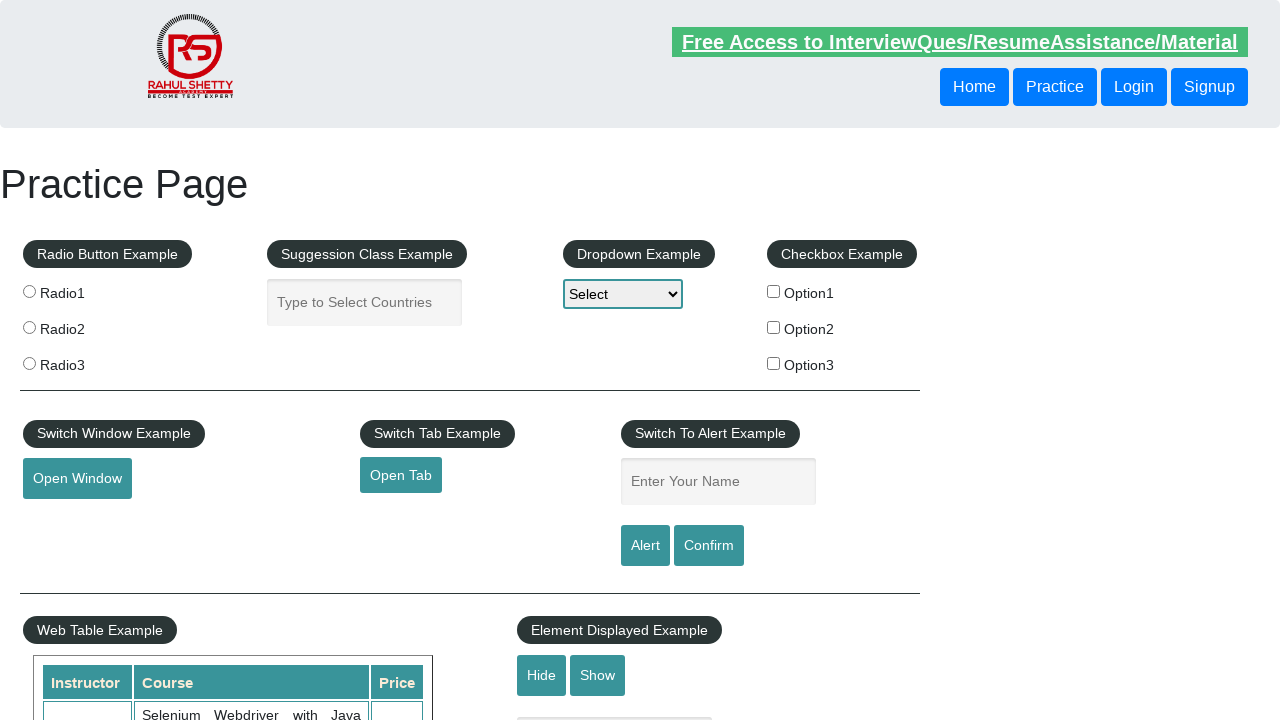

Navigated to AutomationPractice page
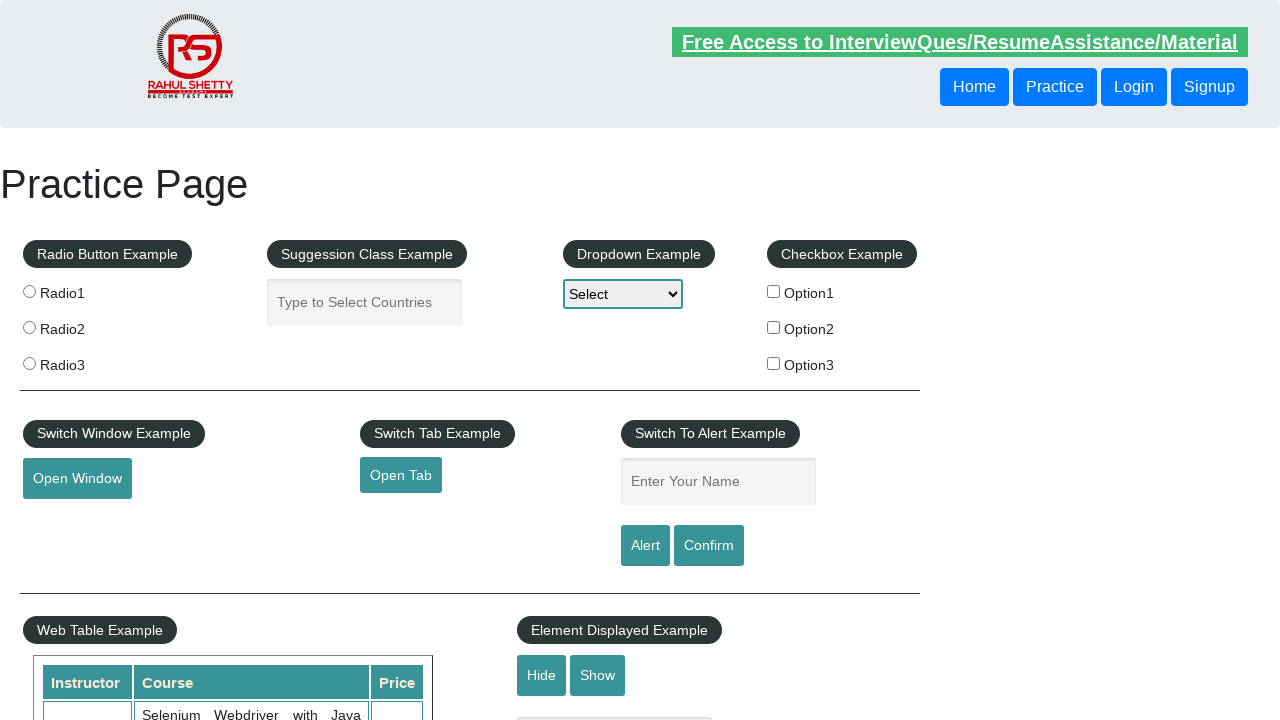

Located button element using following-sibling XPath traversal and retrieved text content
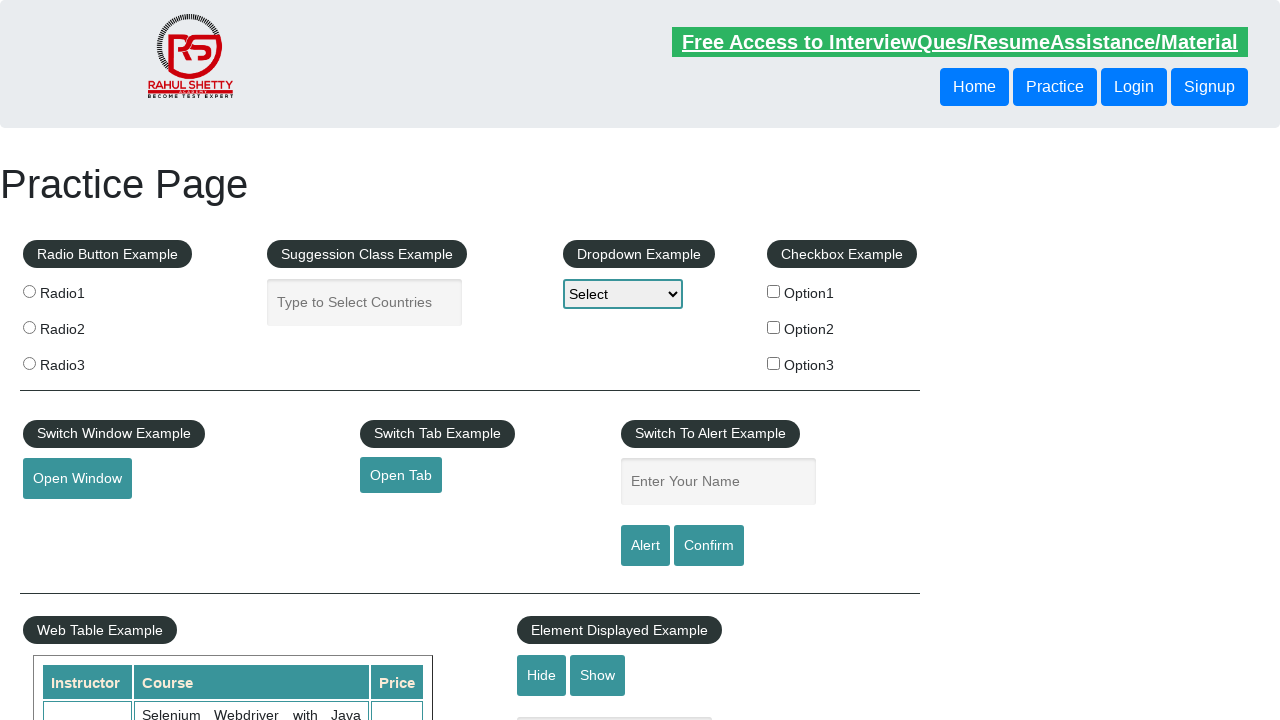

Located button element using parent XPath traversal and retrieved text content
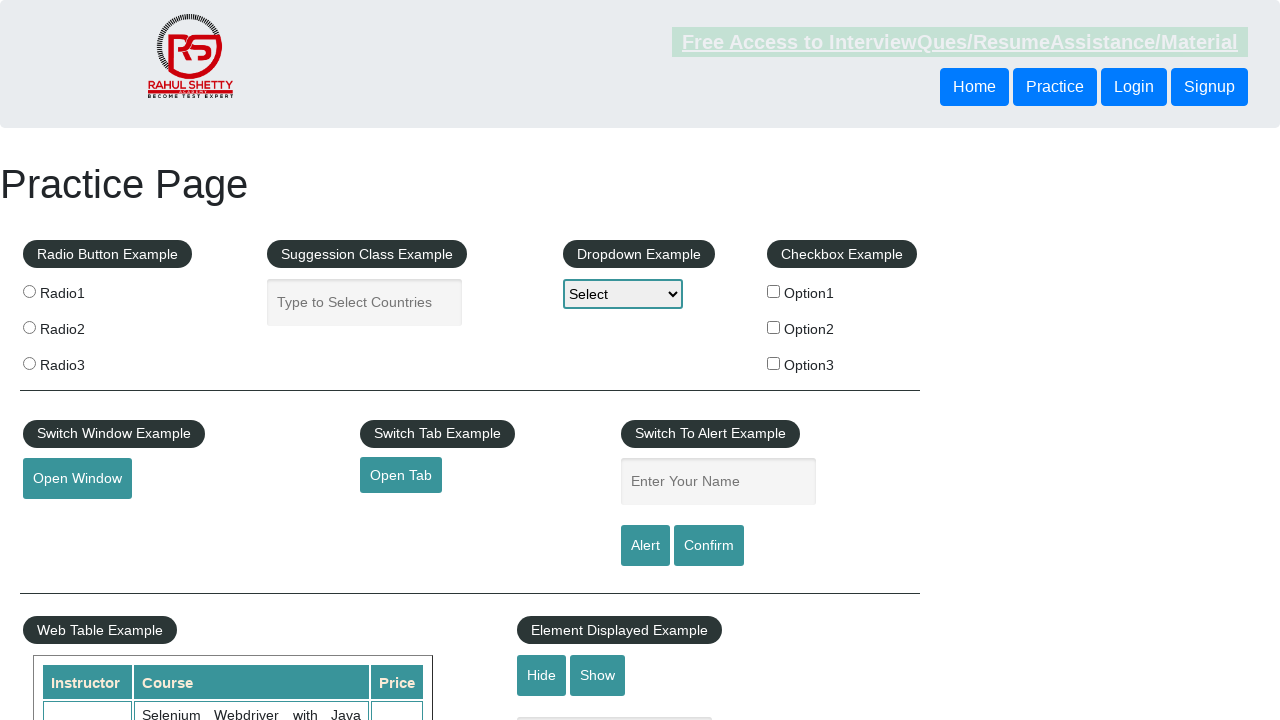

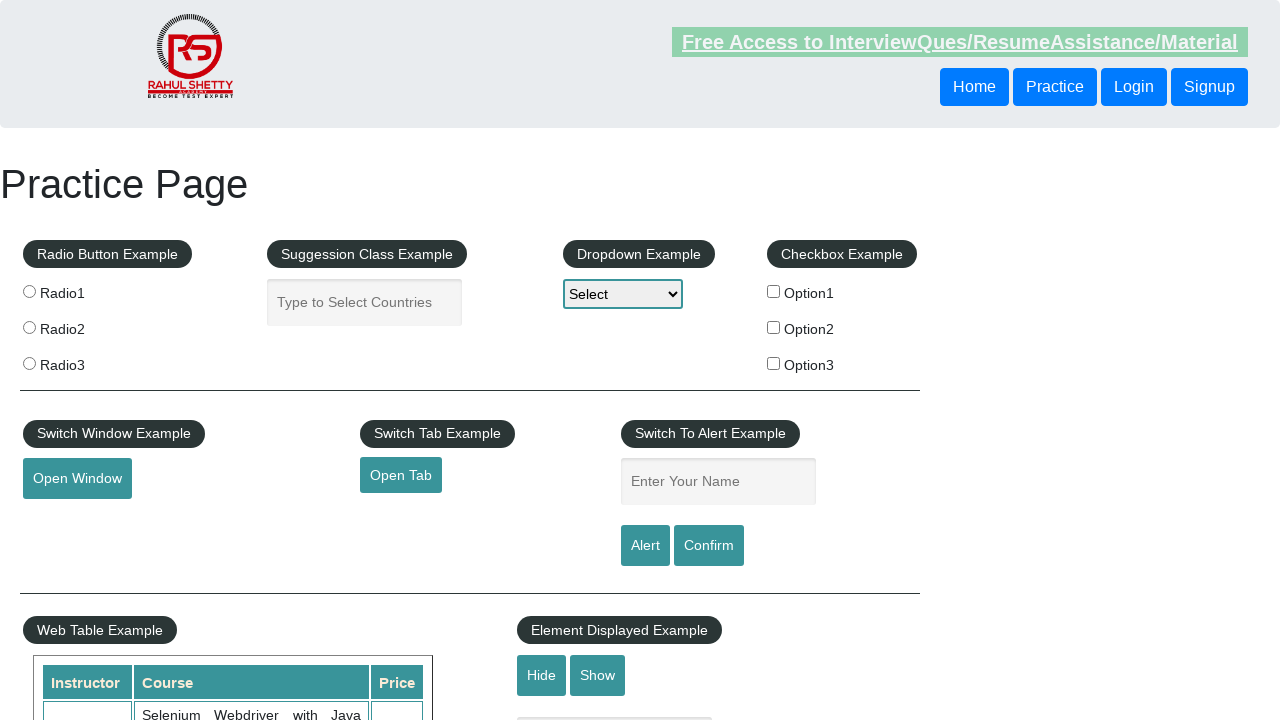